Tests clicking on a link and verifying the page title changes accordingly.

Starting URL: http://guinea-pig.webdriver.io/

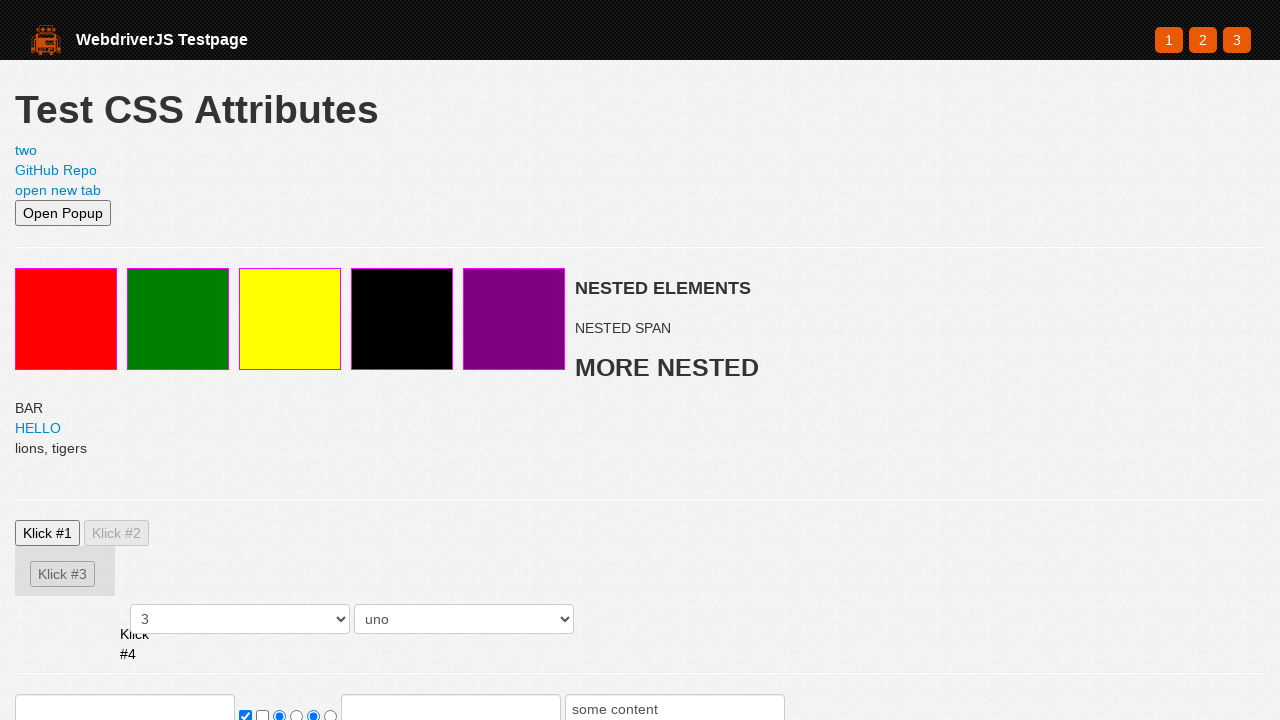

Clicked on link with text 'two' at (26, 150) on a:has-text('two')
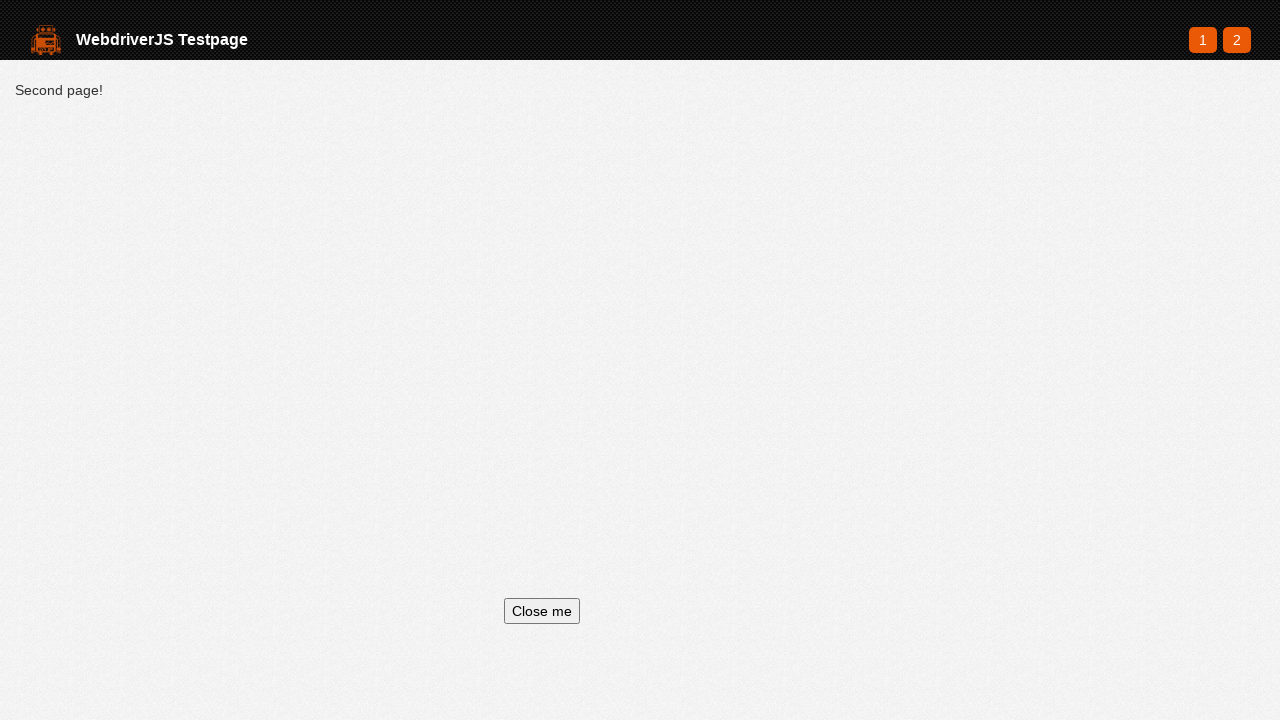

Page loaded after clicking link
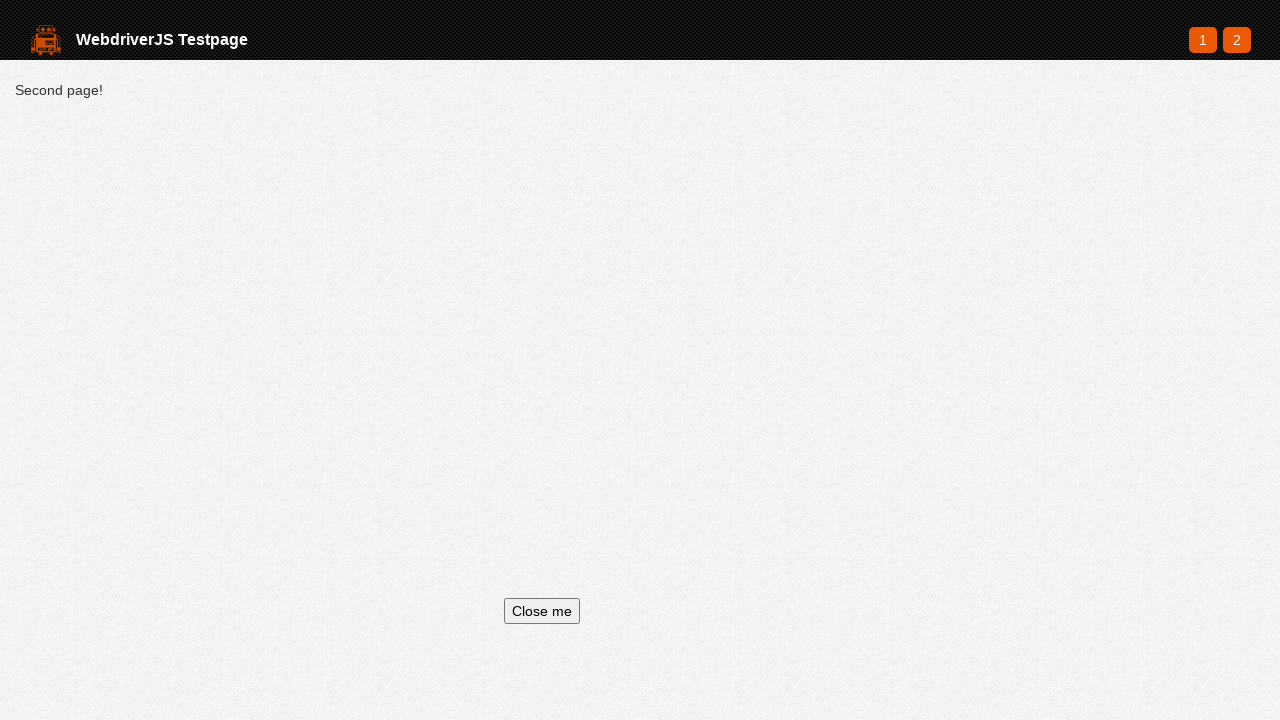

Verified page title is 'two'
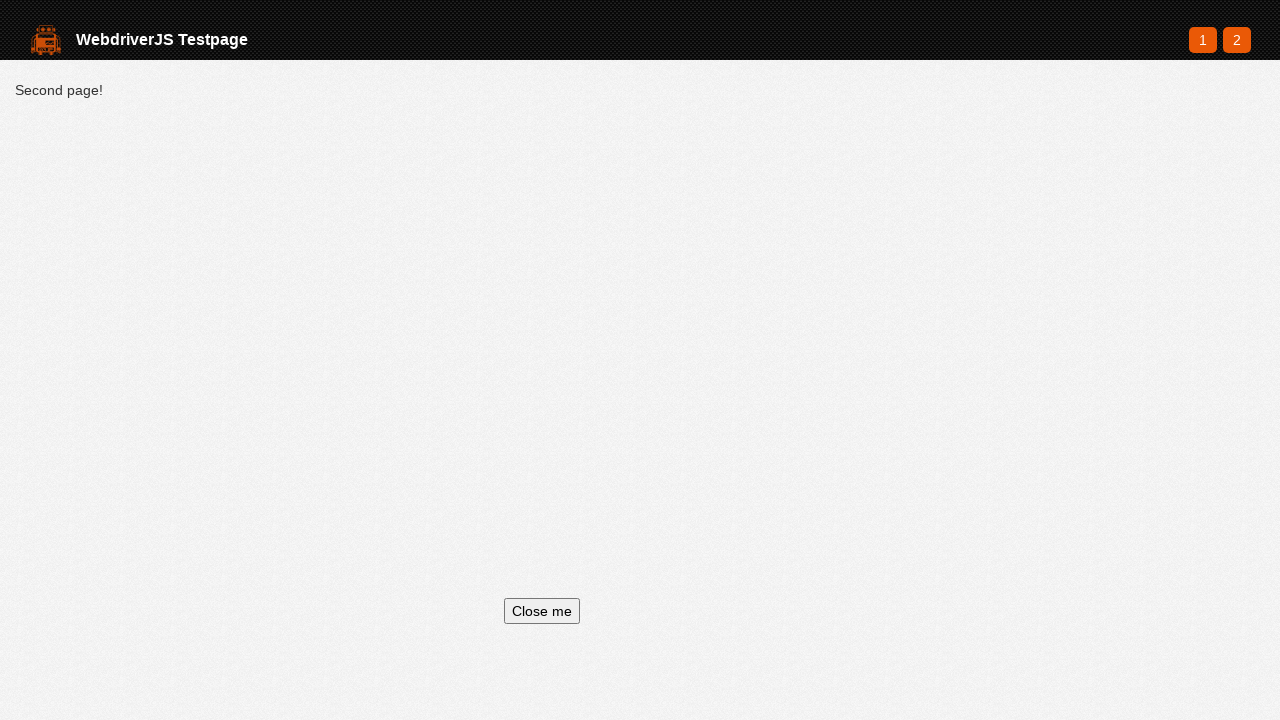

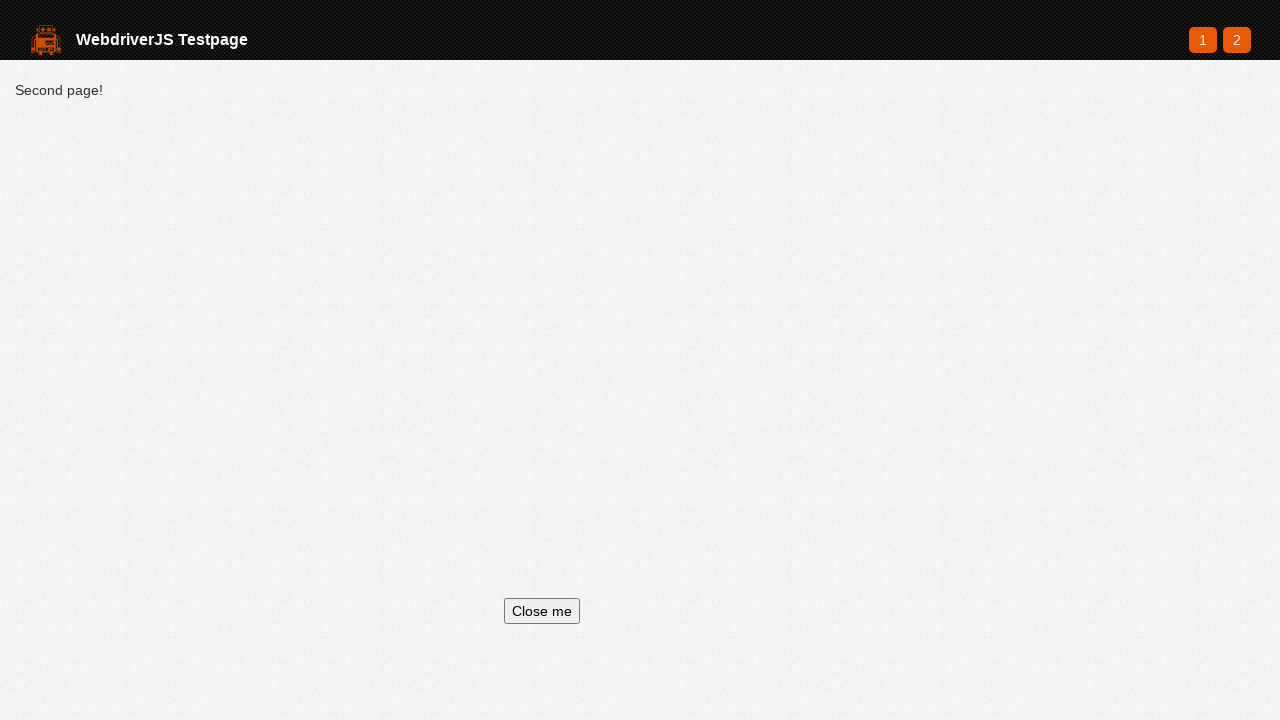